Tests the add and delete element functionality, verifying that dynamically added elements can be removed and handling stale element exceptions

Starting URL: https://practice.cydeo.com/add_remove_elements/

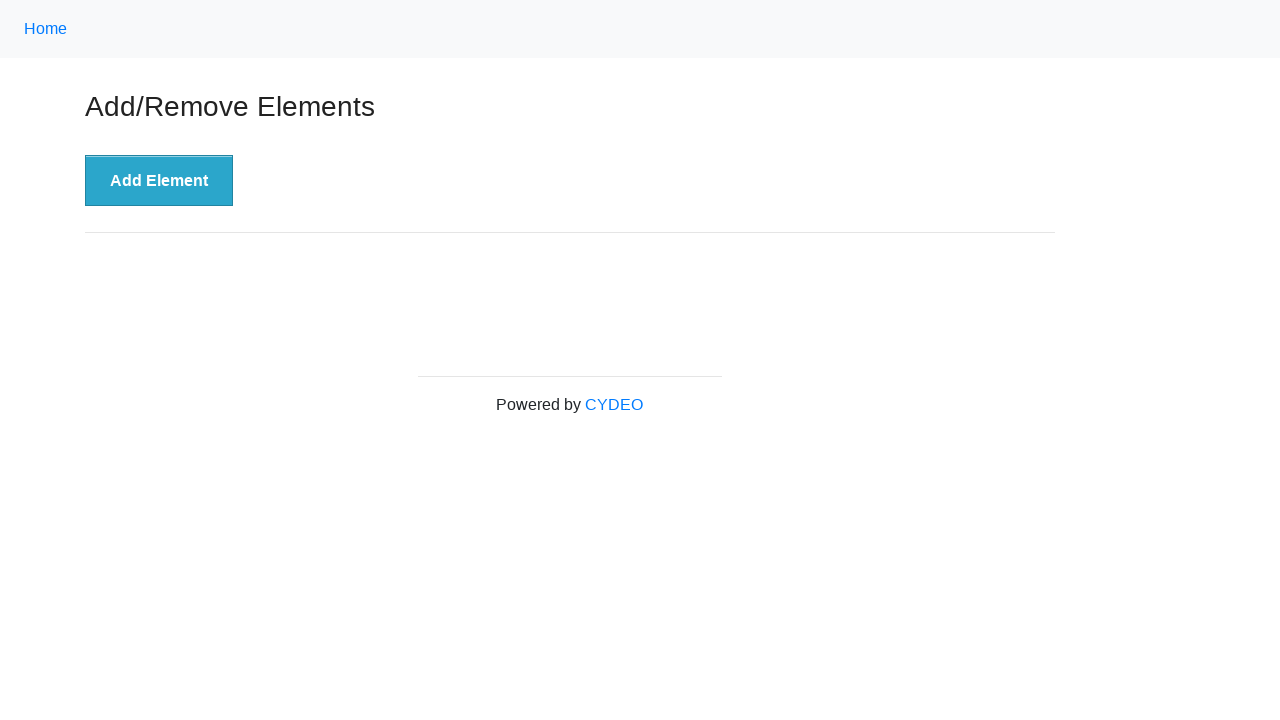

Clicked 'Add Element' button to create a new delete button at (159, 181) on xpath=//button[.='Add Element']
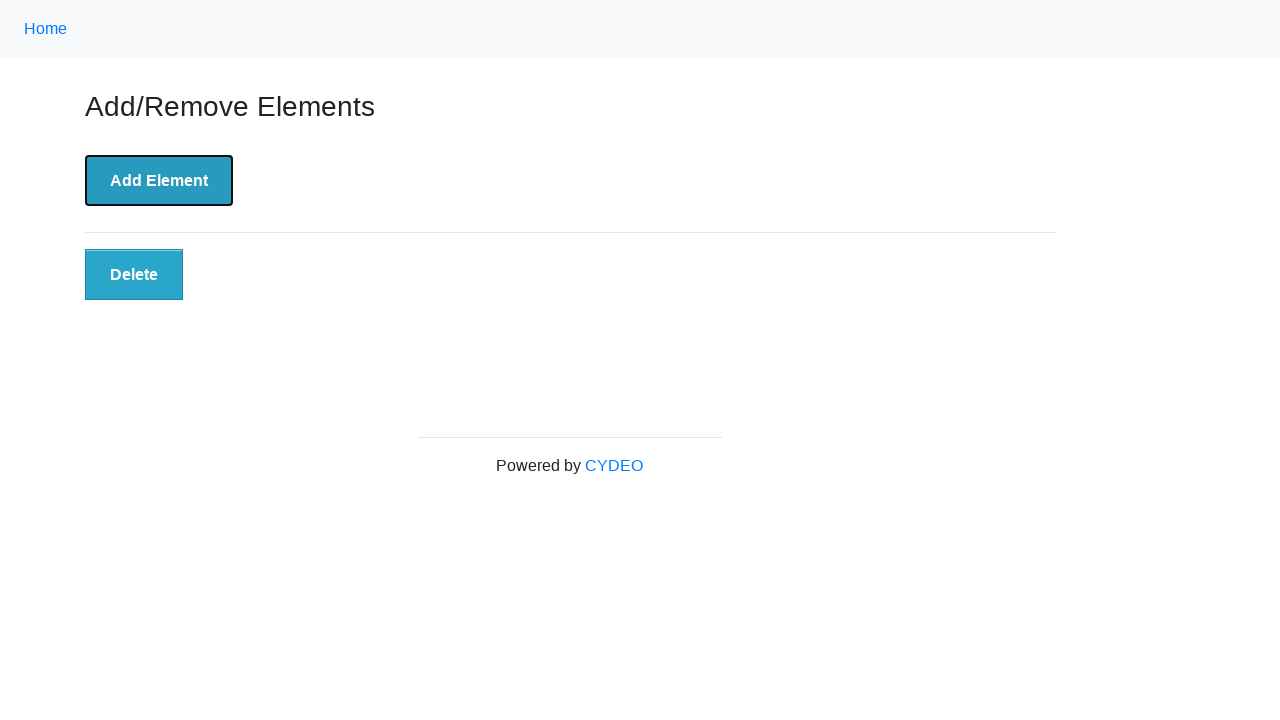

Located the newly added delete button element
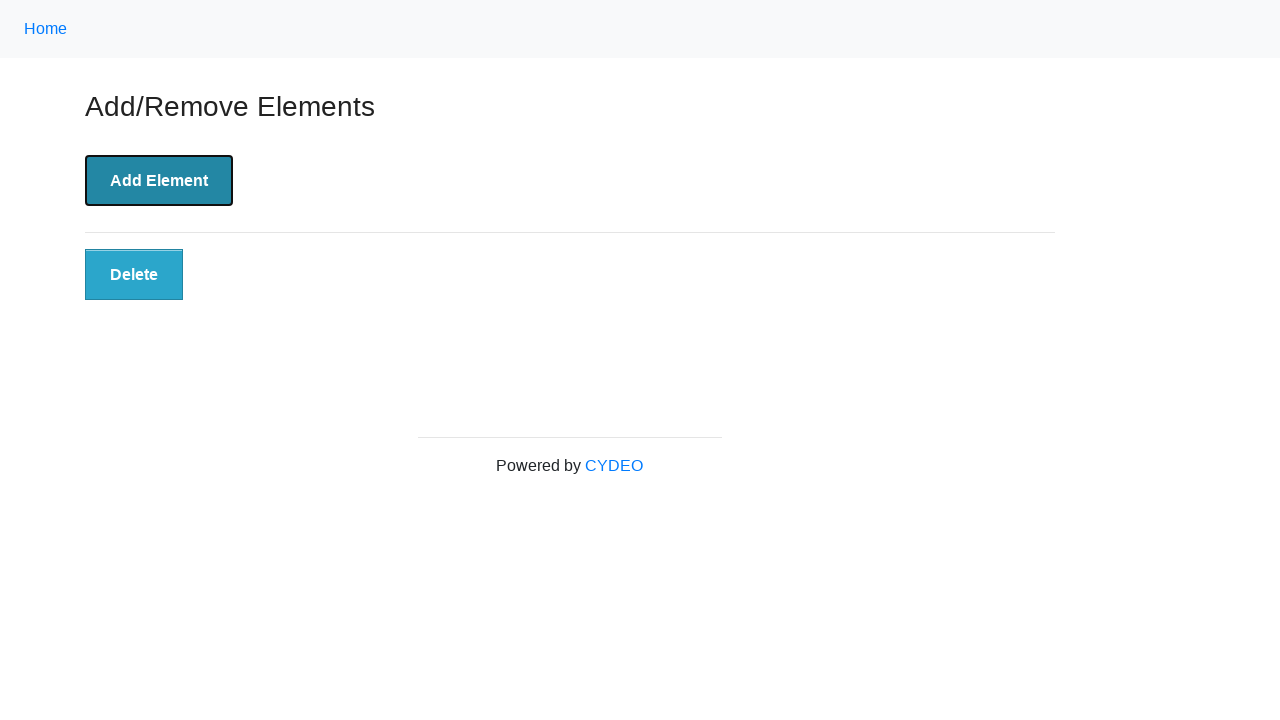

Verified that the delete button is visible
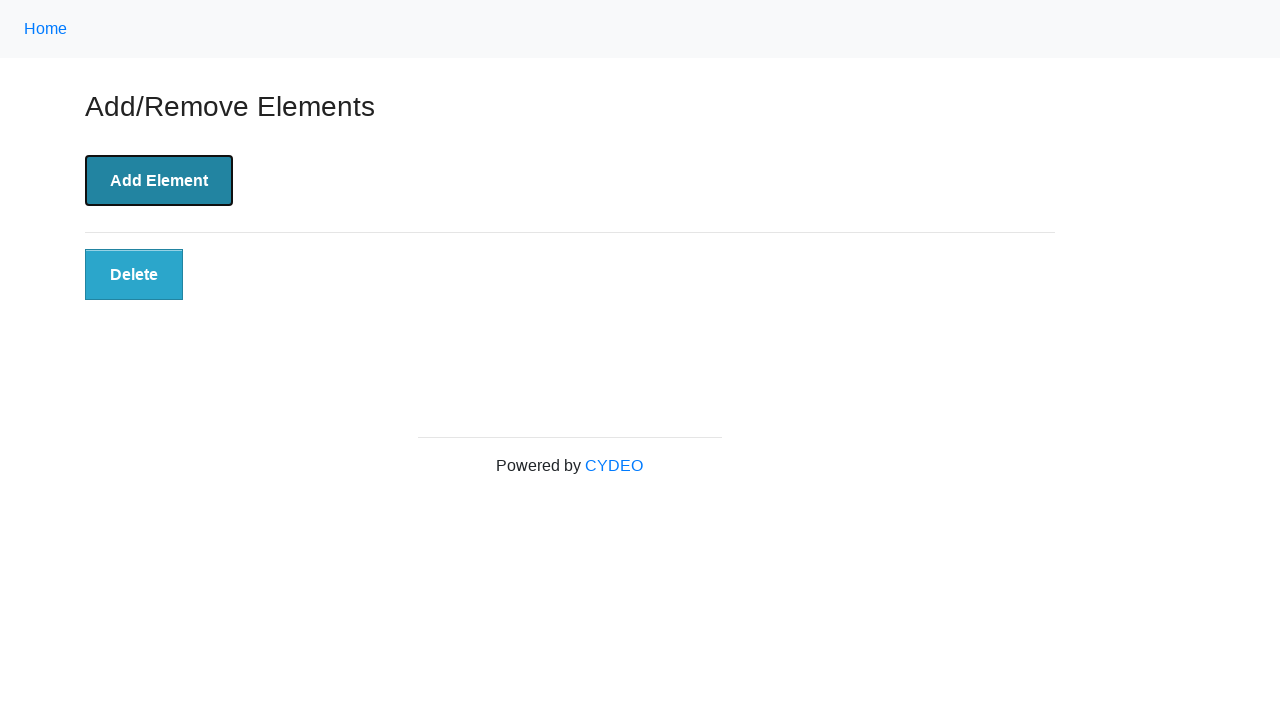

Clicked the delete button to remove the dynamically added element at (134, 275) on xpath=//button[@class='added-manually']
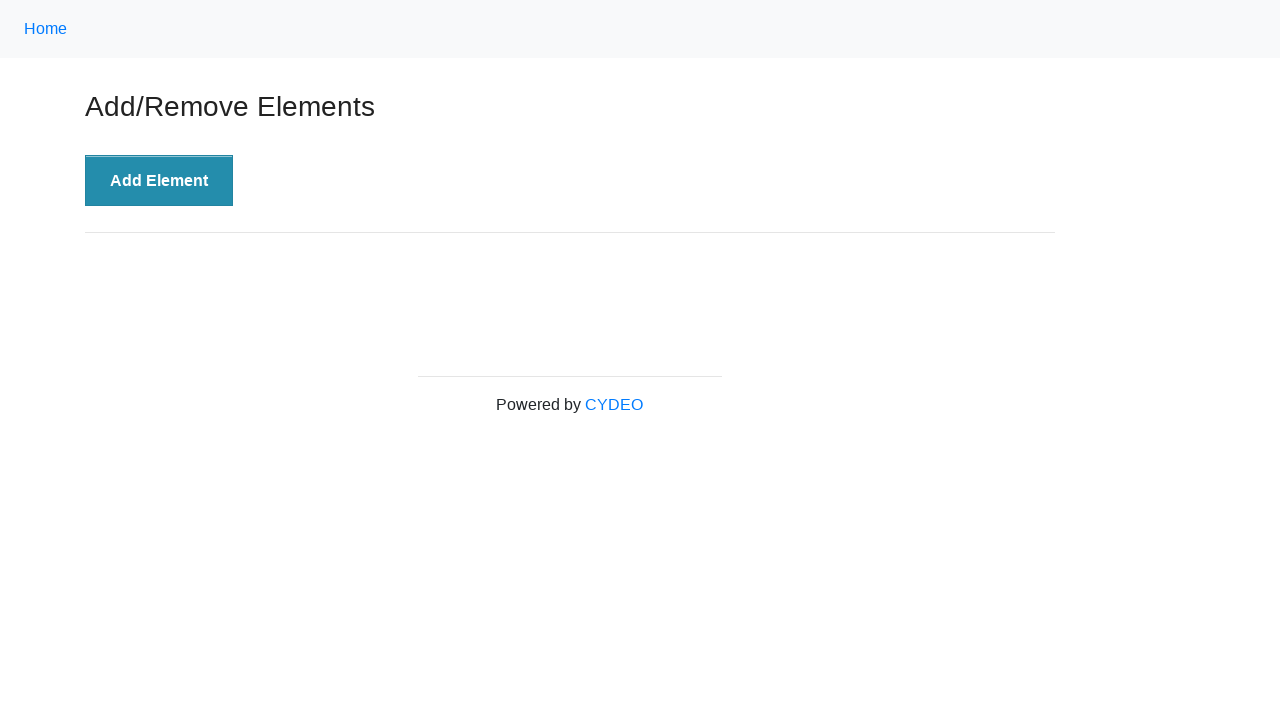

Verified that the delete button is no longer present on the page
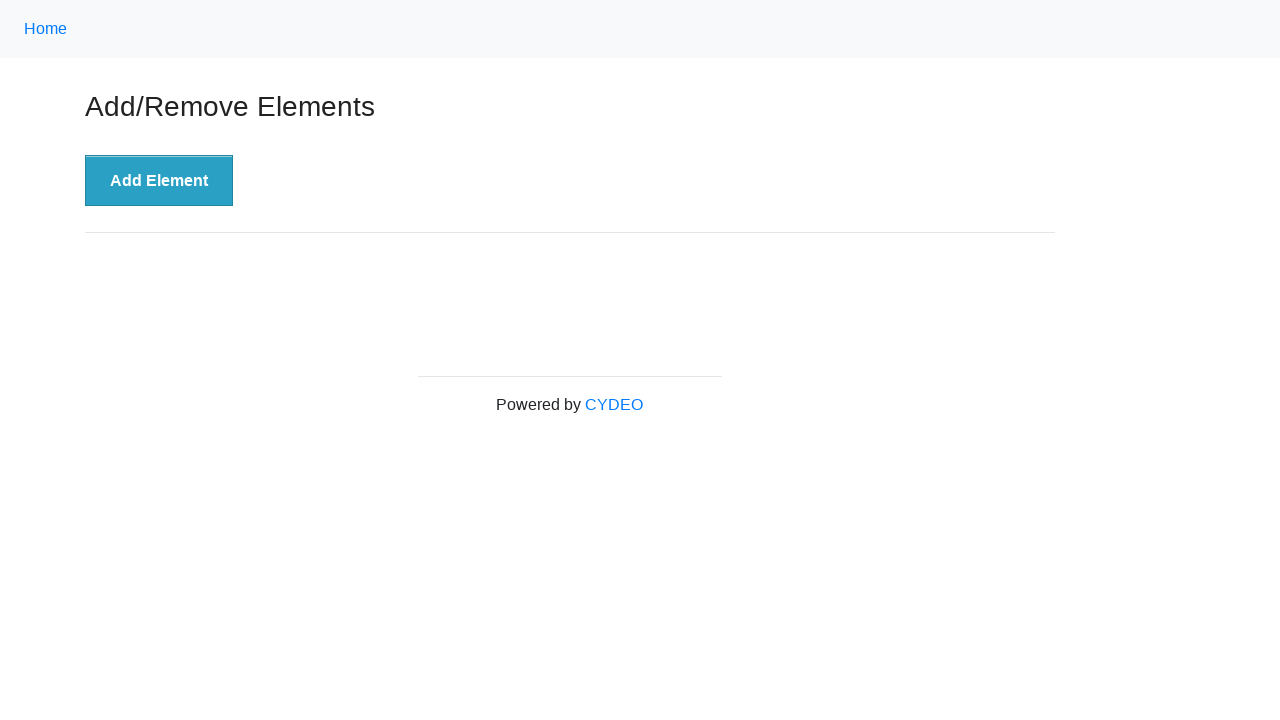

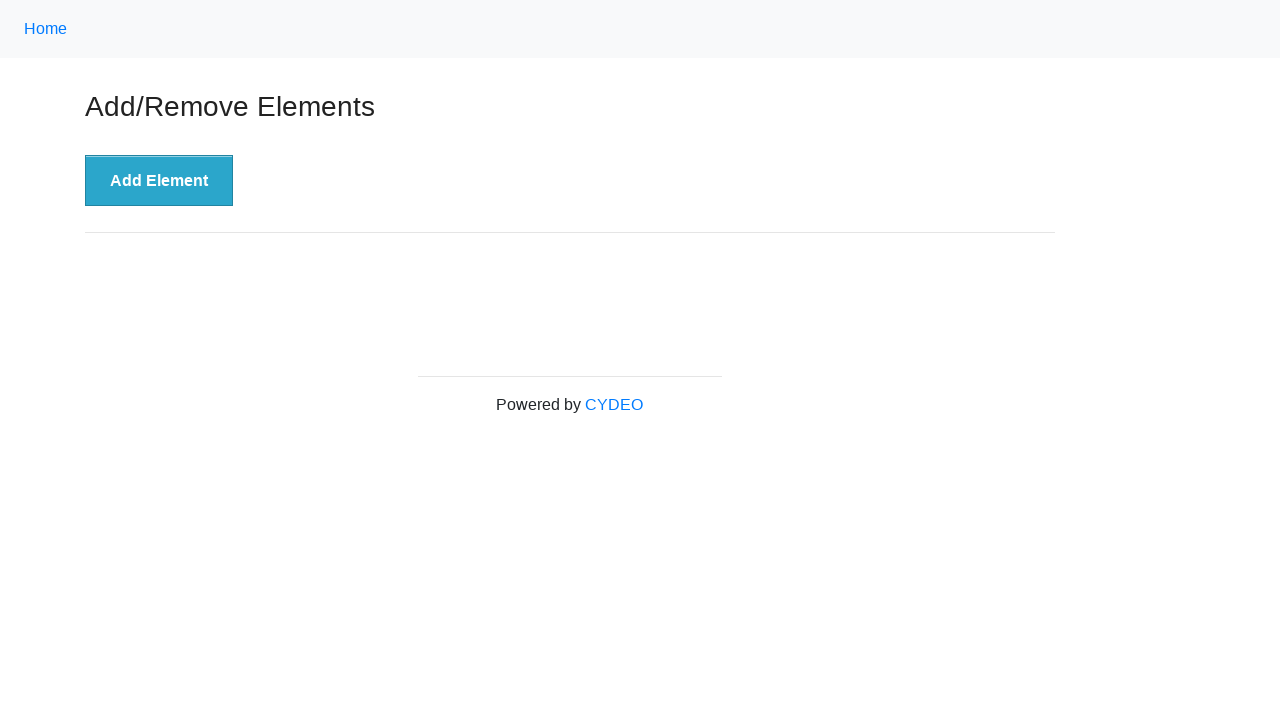